Navigates to Playwright documentation homepage and clicks the "Get Started" link

Starting URL: https://playwright.dev/

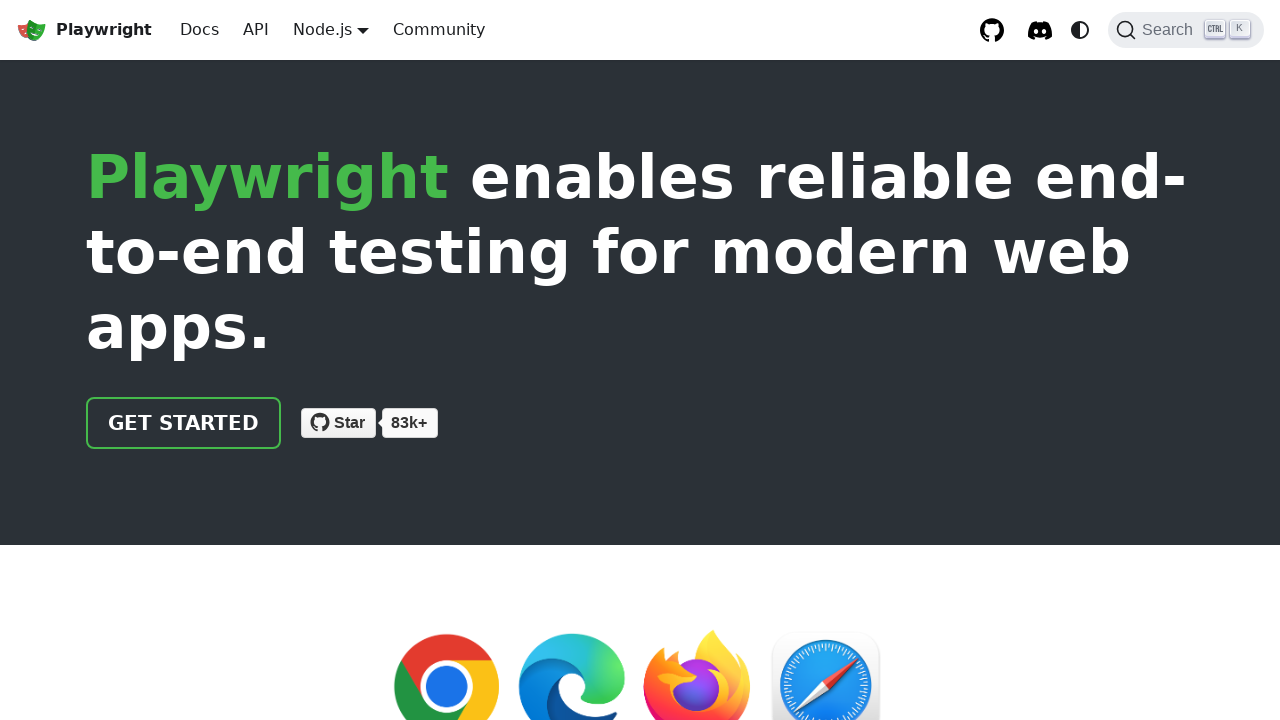

Navigated to Playwright documentation homepage
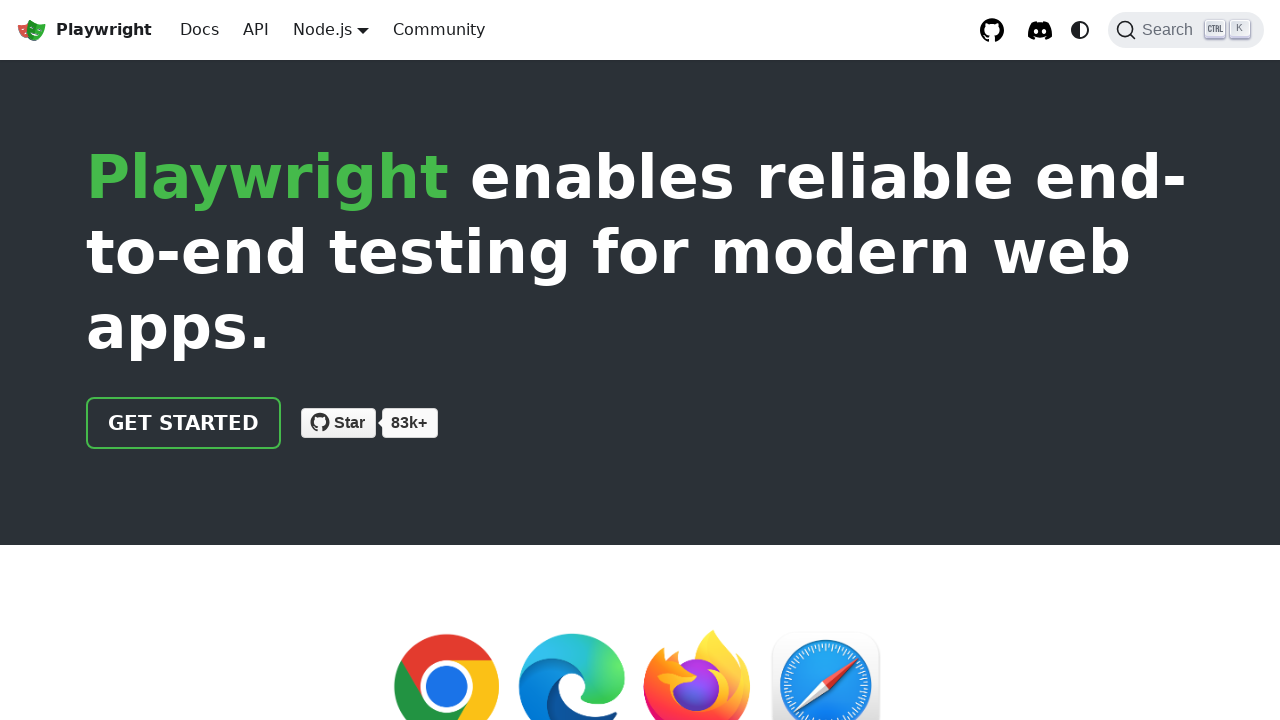

Clicked the 'Get Started' link at (184, 423) on text=Get Started
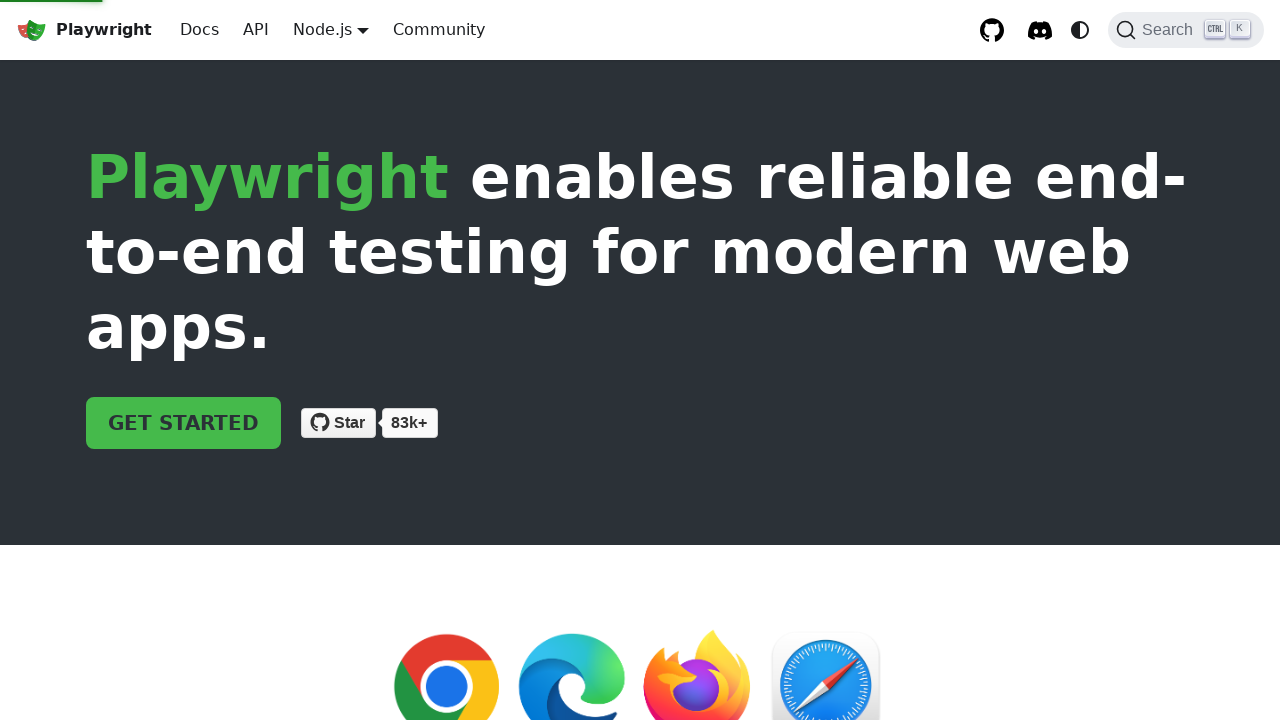

Navigation completed and network became idle
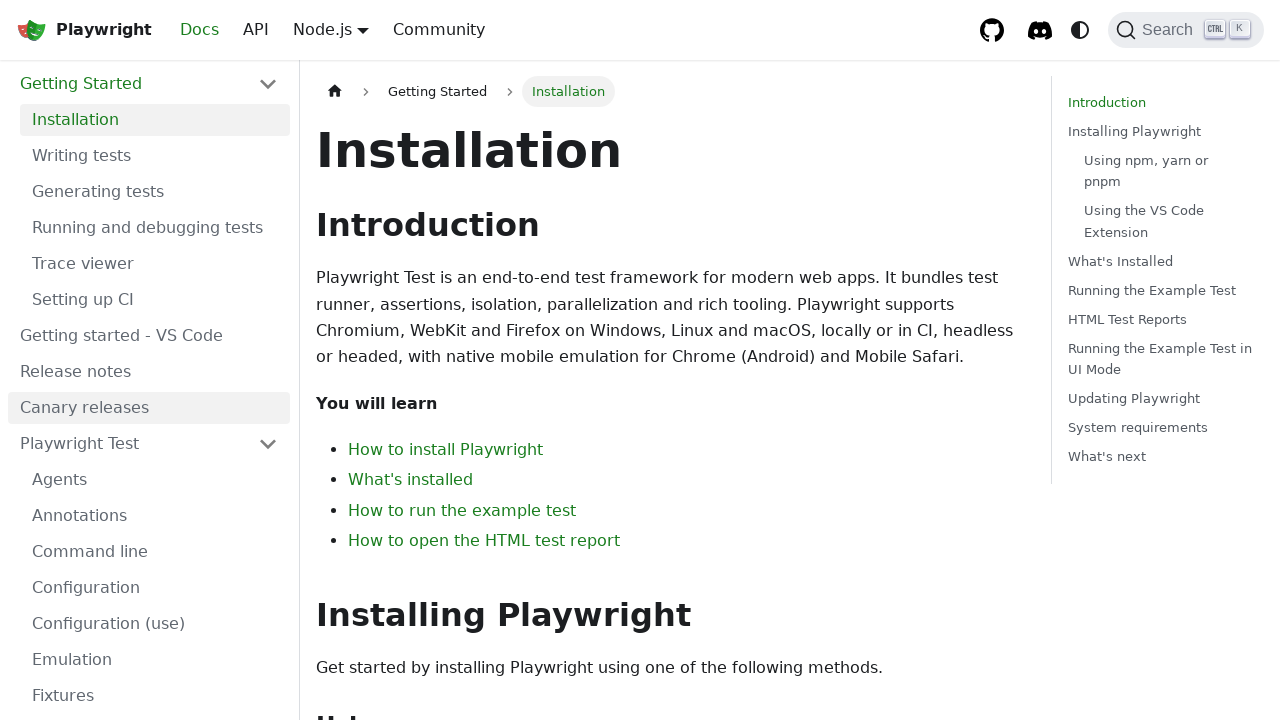

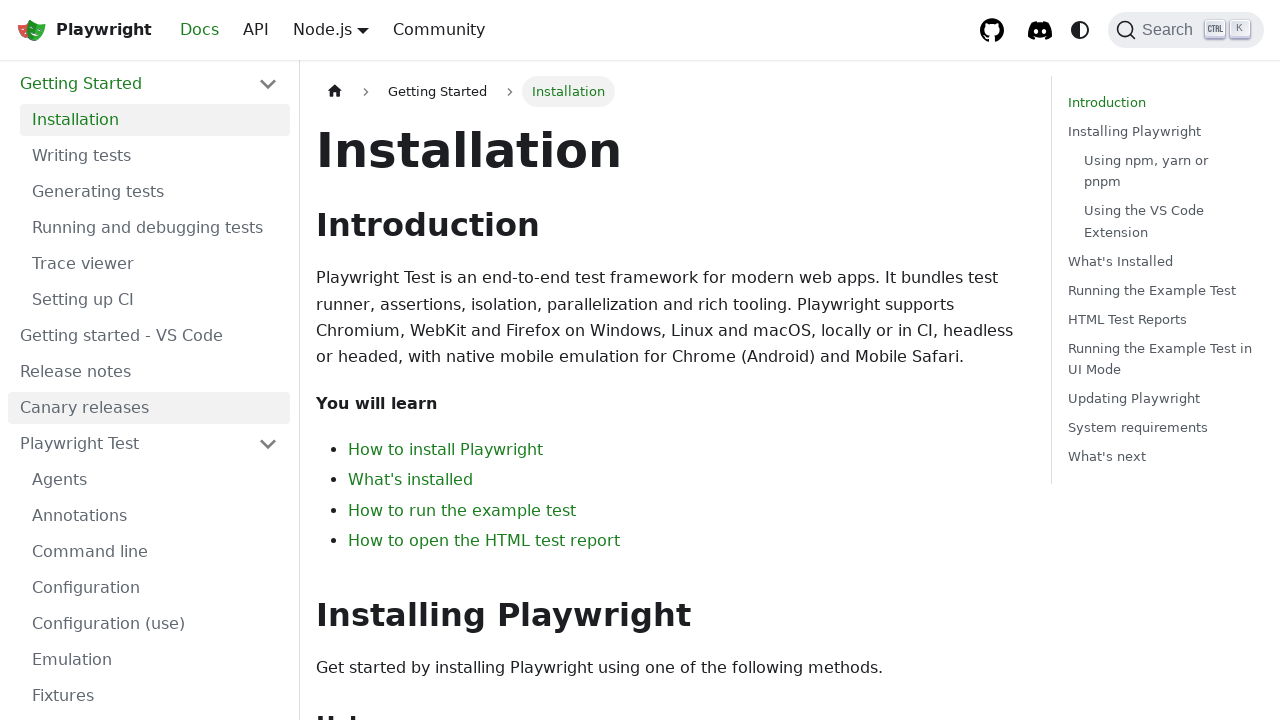